Tests navigation functionality on the CoWIN website by clicking on FAQ and PARTNERS links in the navbar, then handles and closes the newly opened windows while keeping the main window.

Starting URL: https://www.cowin.gov.in/

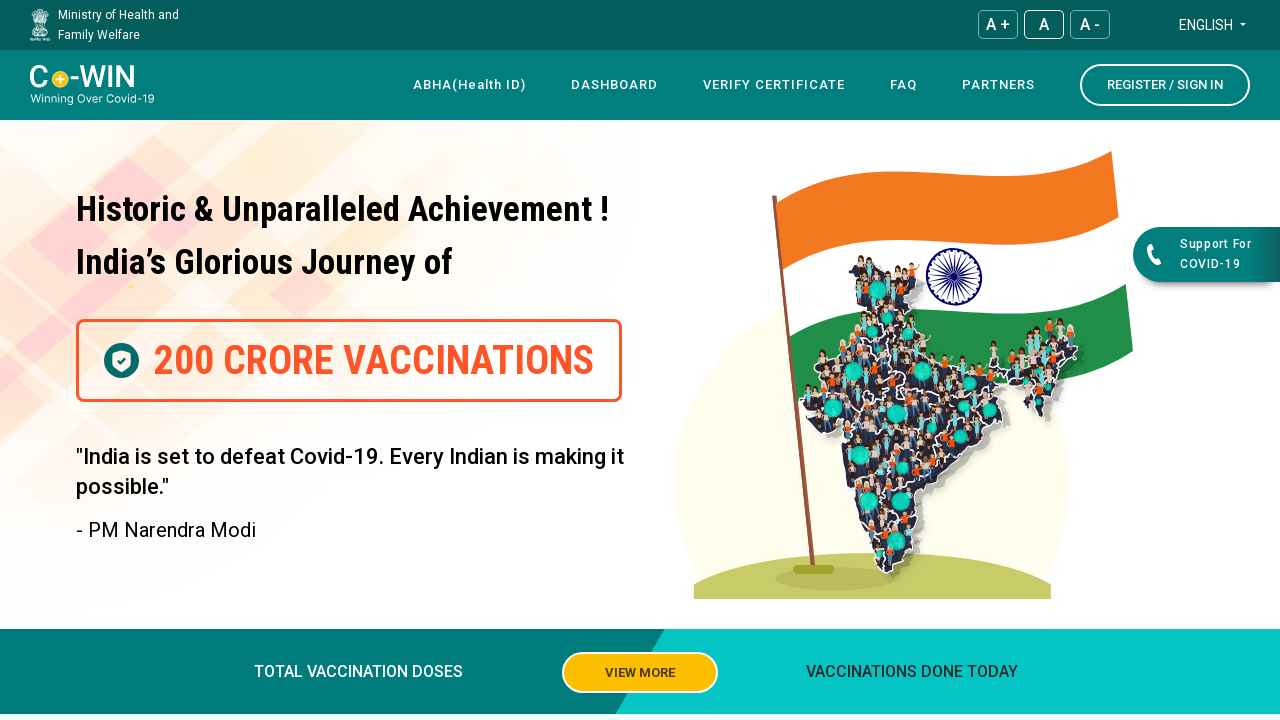

Waited for navbar to load
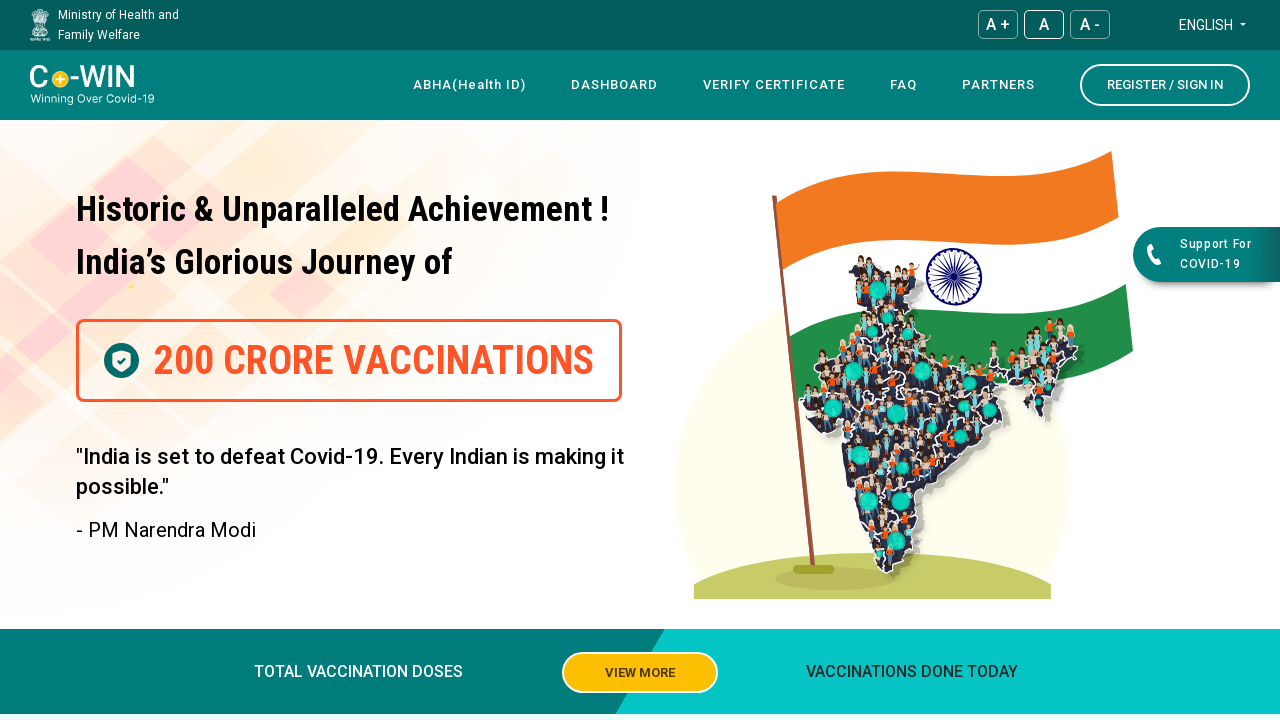

Clicked on FAQ link in navbar at (904, 85) on xpath=//*[@id="navbar"]/div[4]/div/div[1]/div/nav/div[3]/div/ul/li[4]/a
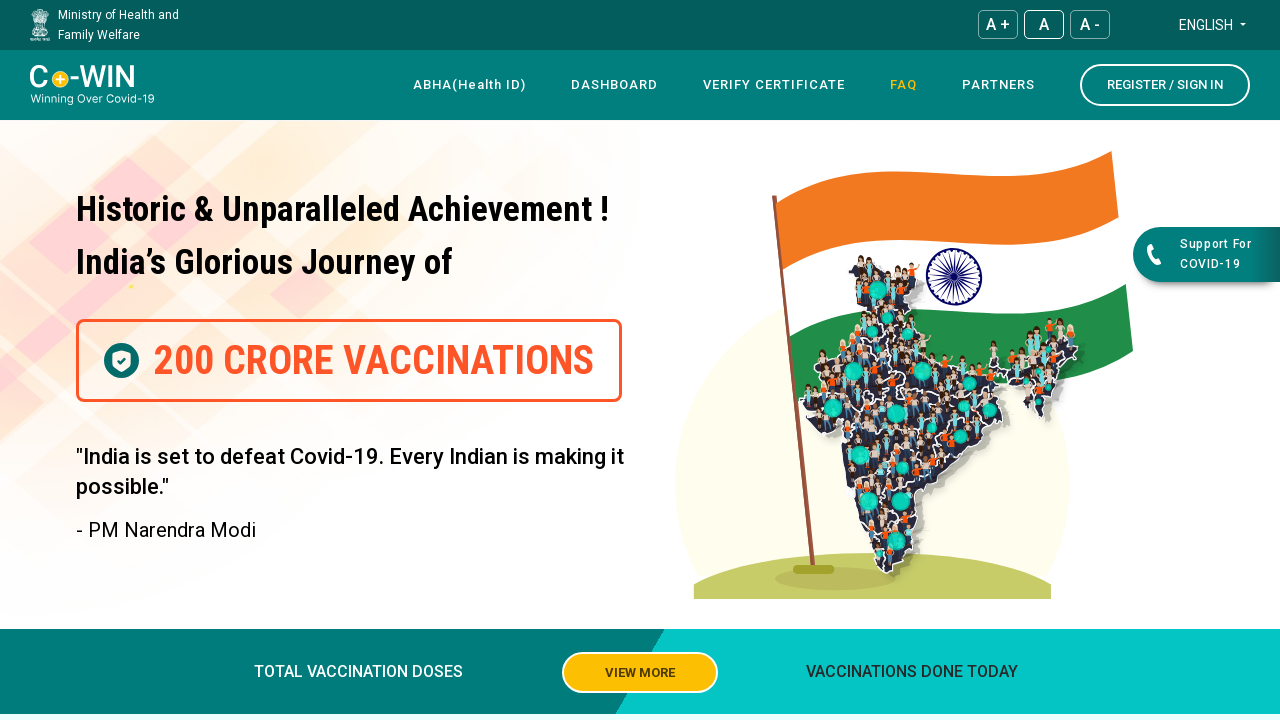

Waited 2 seconds for FAQ window to open
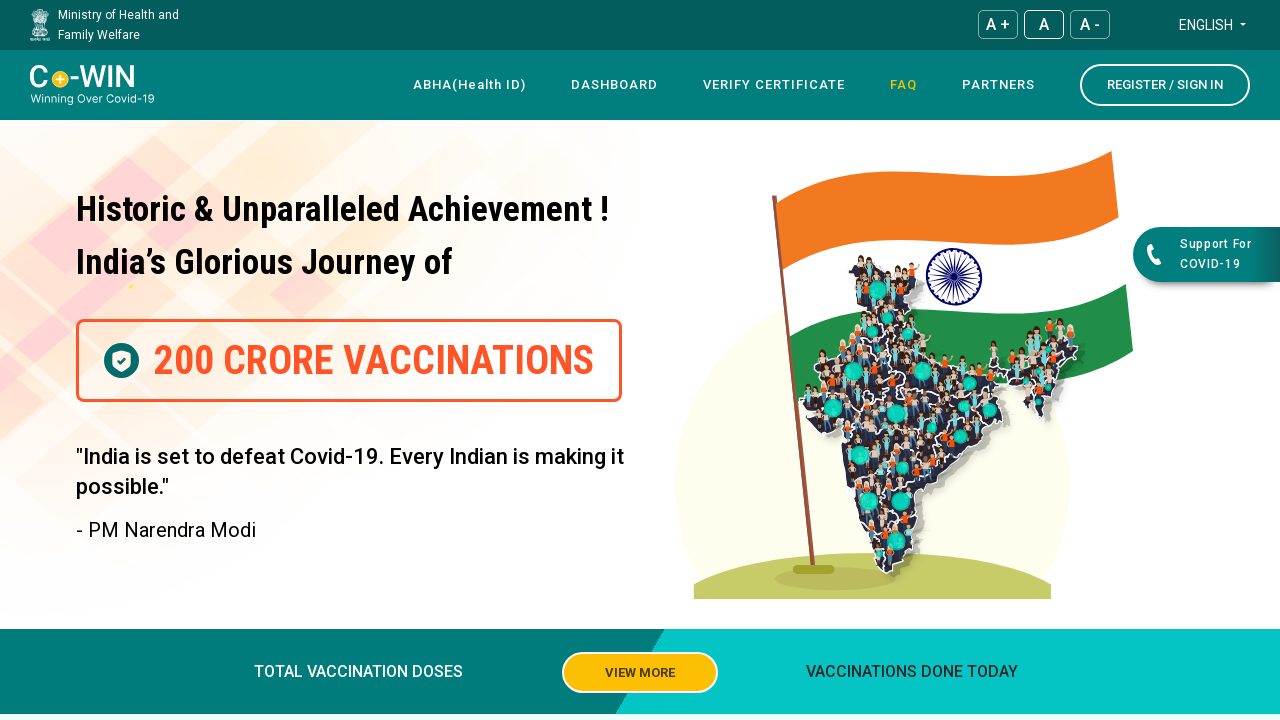

Clicked on PARTNERS link in navbar at (998, 85) on xpath=//*[@id="navbar"]/div[4]/div/div[1]/div/nav/div[3]/div/ul/li[5]/a
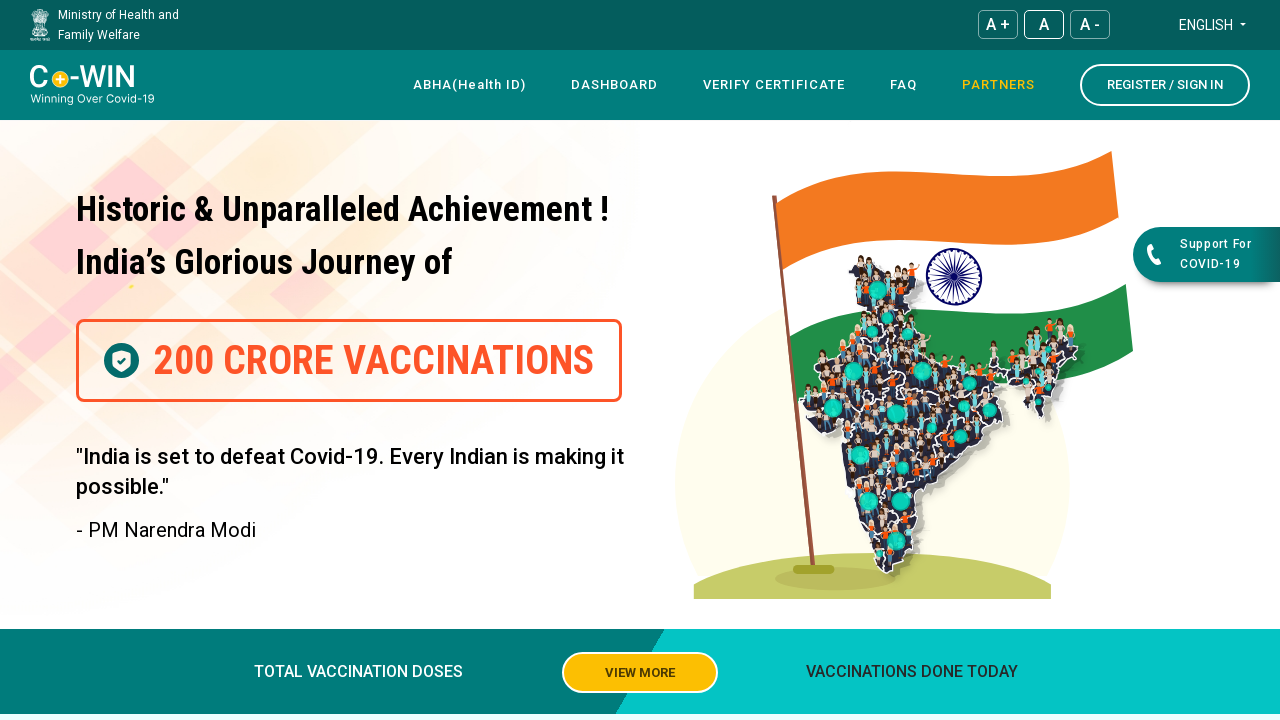

Waited 2 seconds for PARTNERS window to open
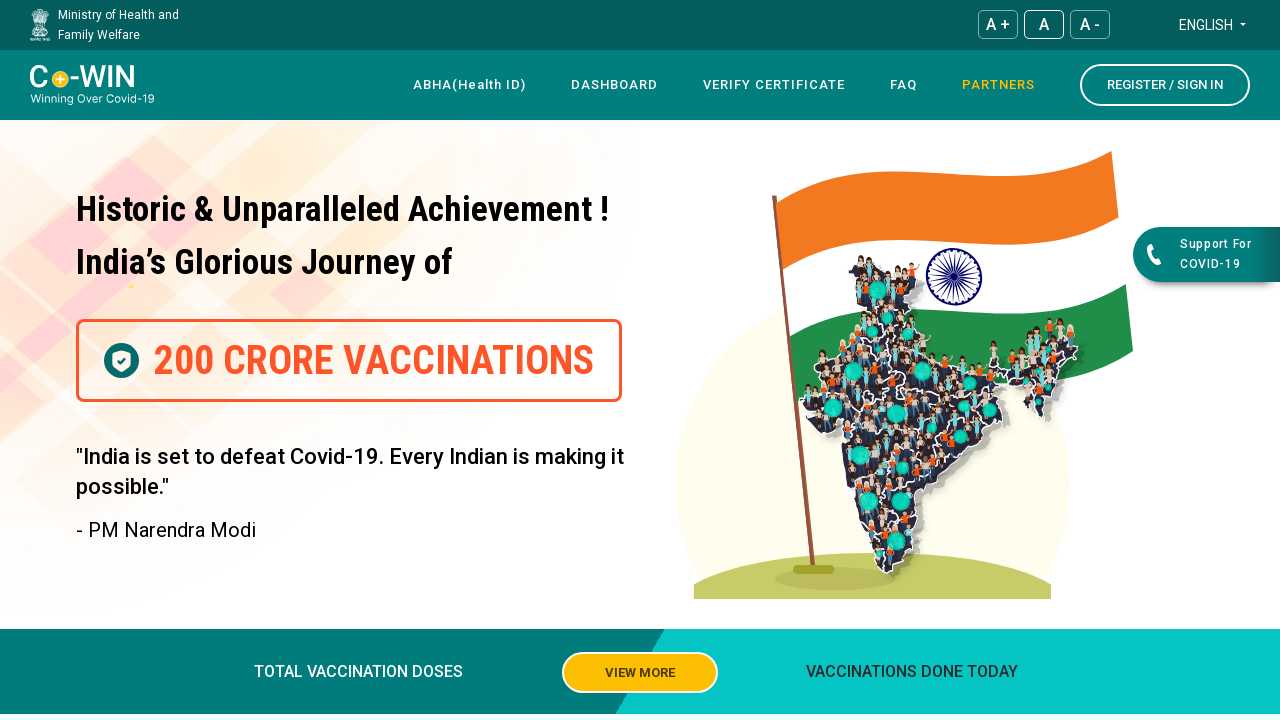

Closed all newly opened windows except main page
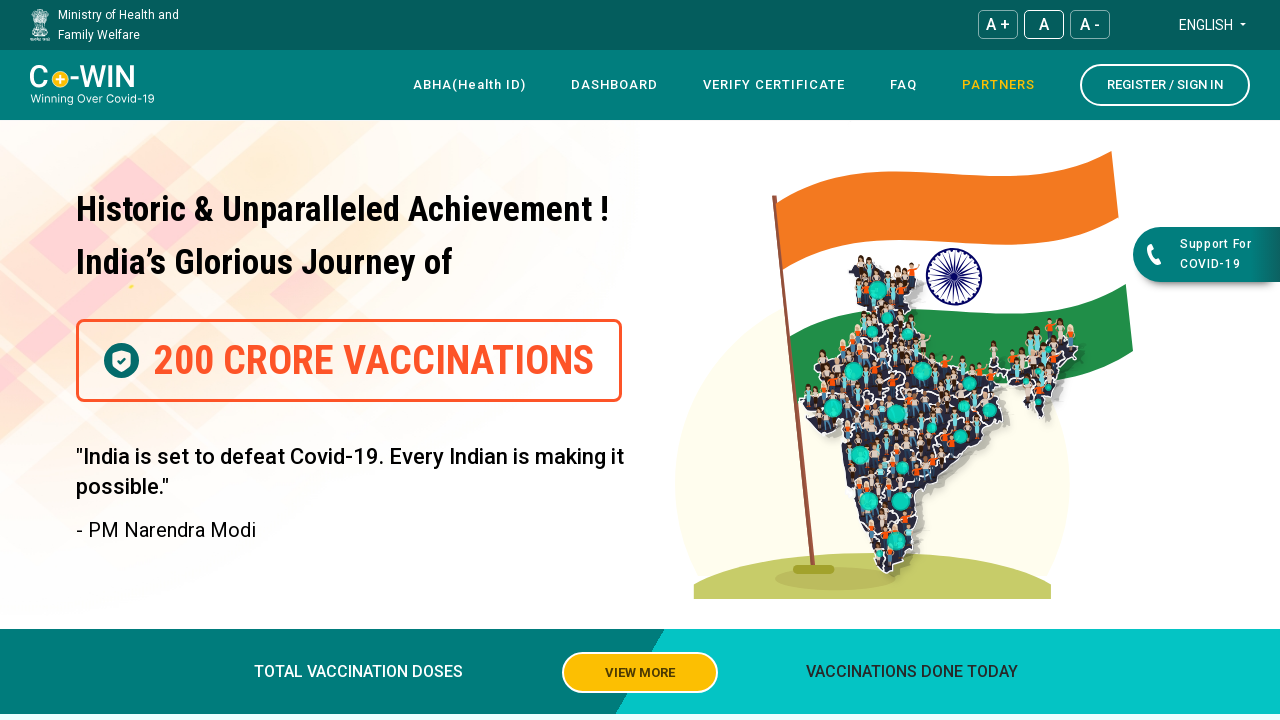

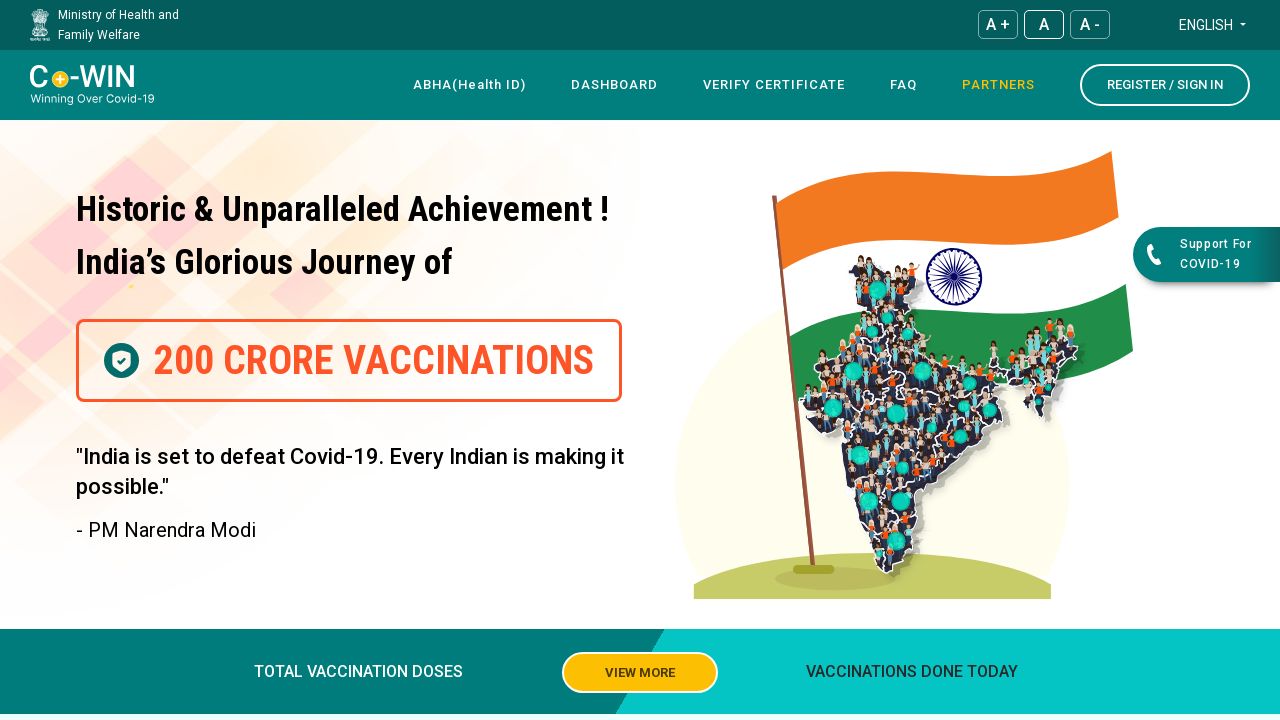